Tests modal popup functionality by opening a modal, verifying it's visible, then closing it and verifying it's hidden

Starting URL: https://www.w3schools.com/howto/howto_css_modals.asp

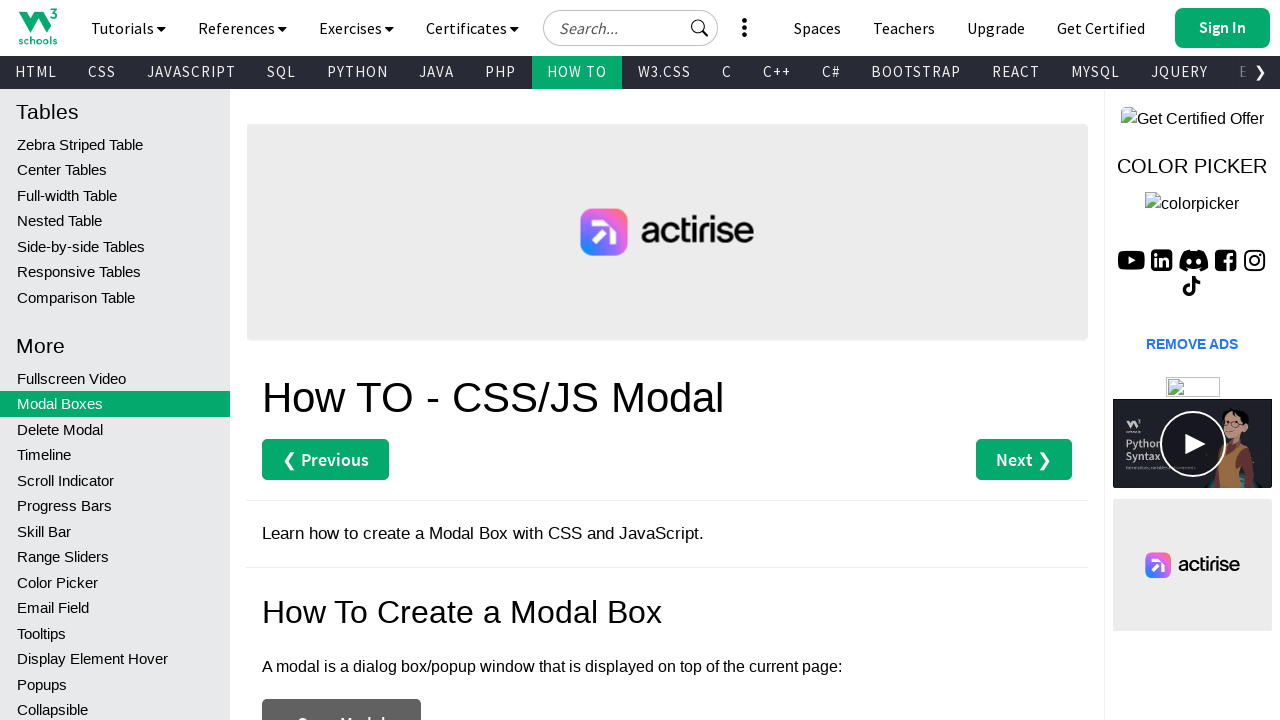

Clicked button to open modal at (342, 695) on button.ws-btn.w3-dark-grey
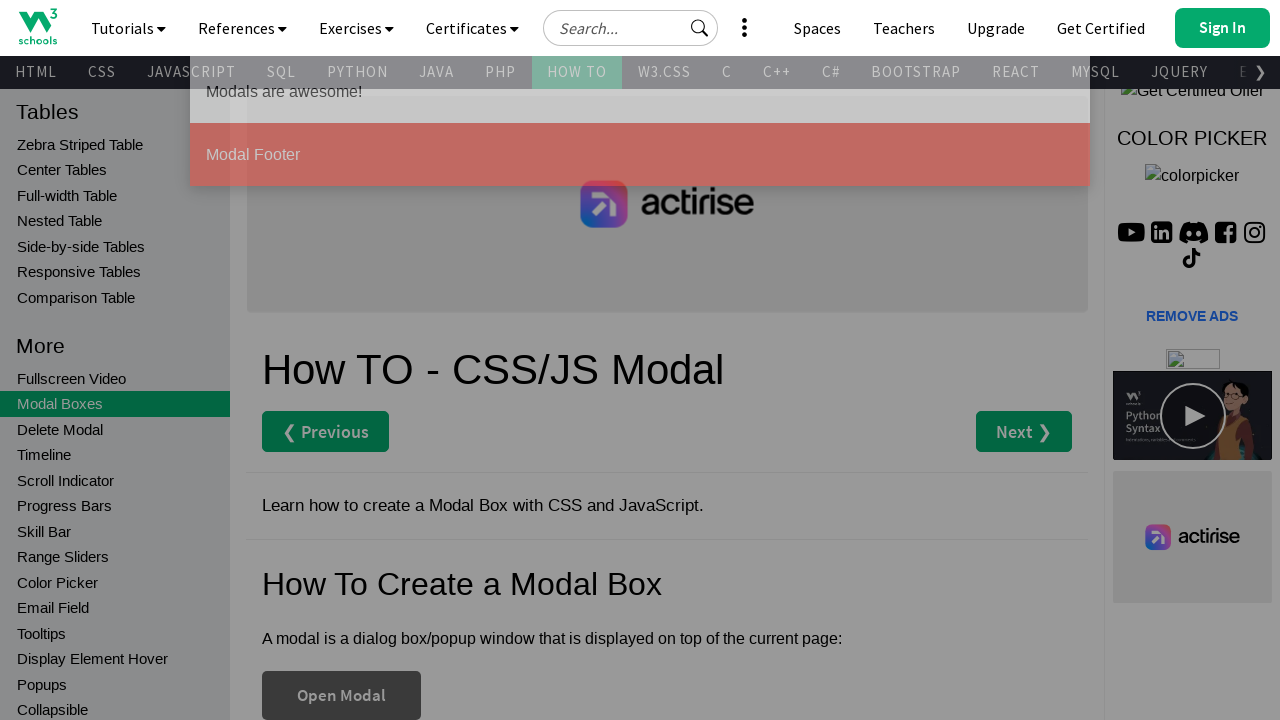

Verified modal is visible
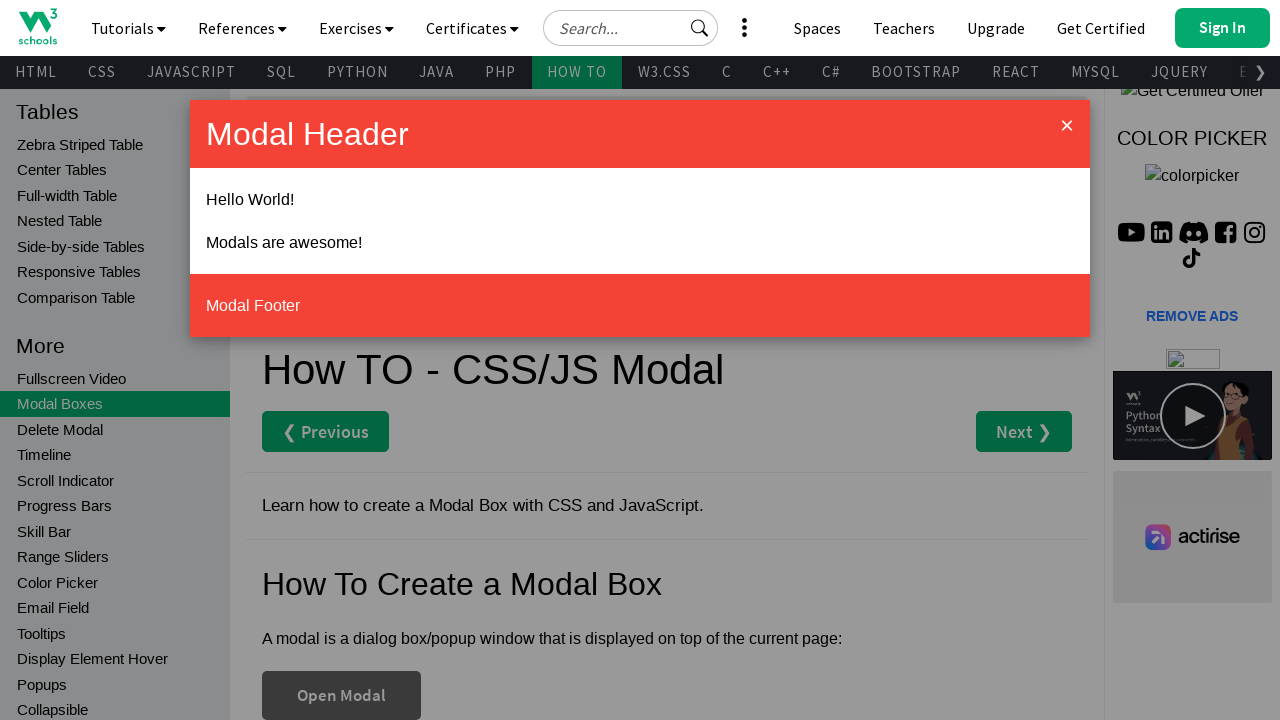

Clicked close button to close modal at (1067, 126) on .w3-button.w3-xlarge.w3-display-topright.w3-hover-red.w3-hover-opacity
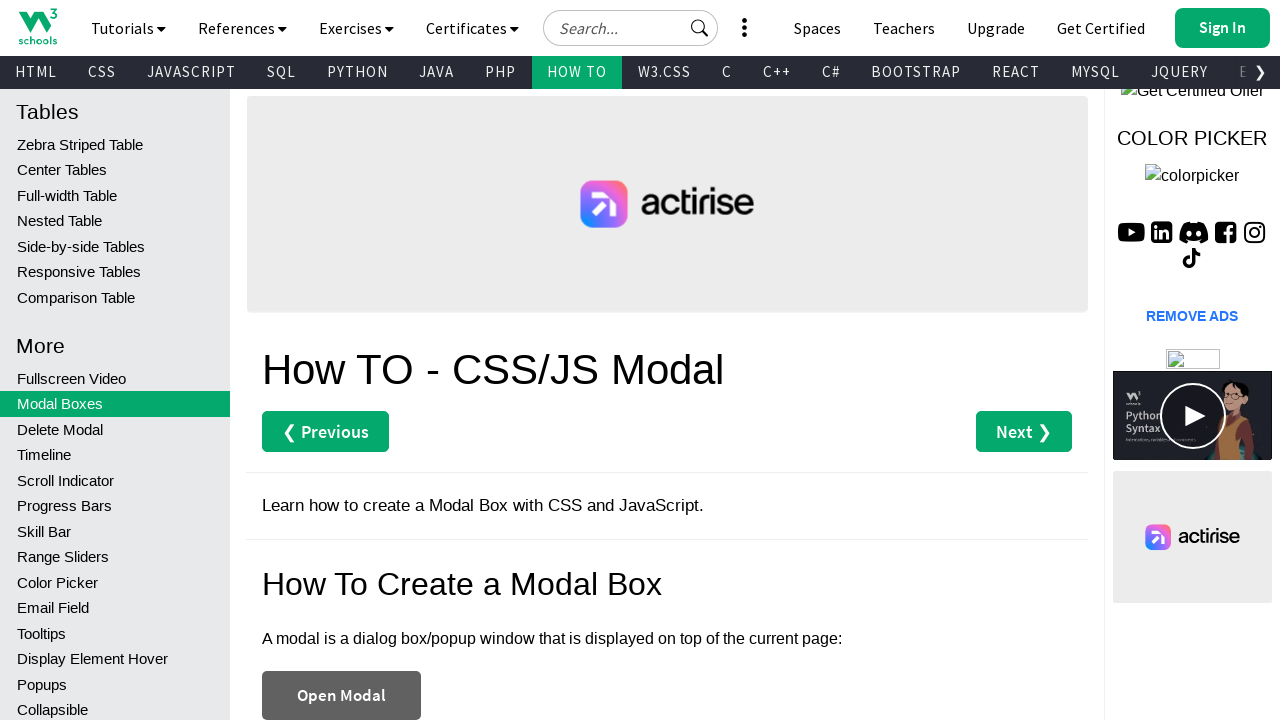

Verified modal is hidden
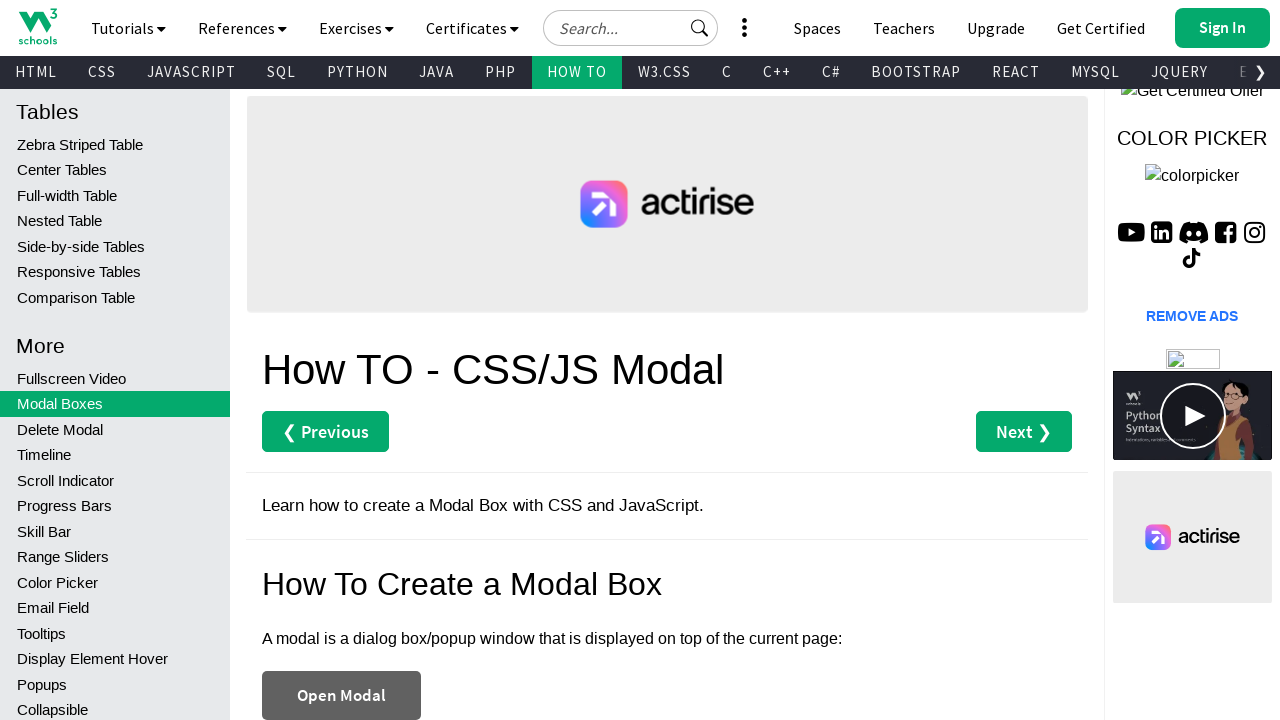

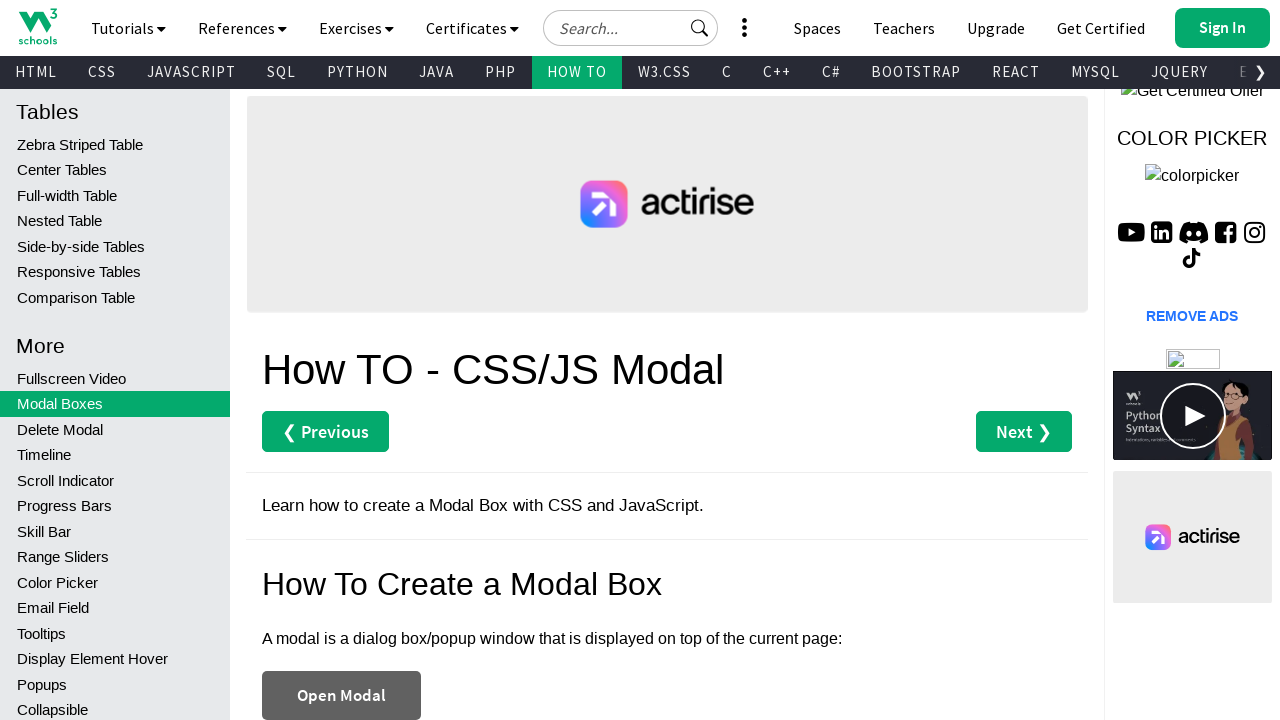